Tests a text box form by filling in full name, email, current address, and permanent address fields then submitting

Starting URL: https://demoqa.com/text-box

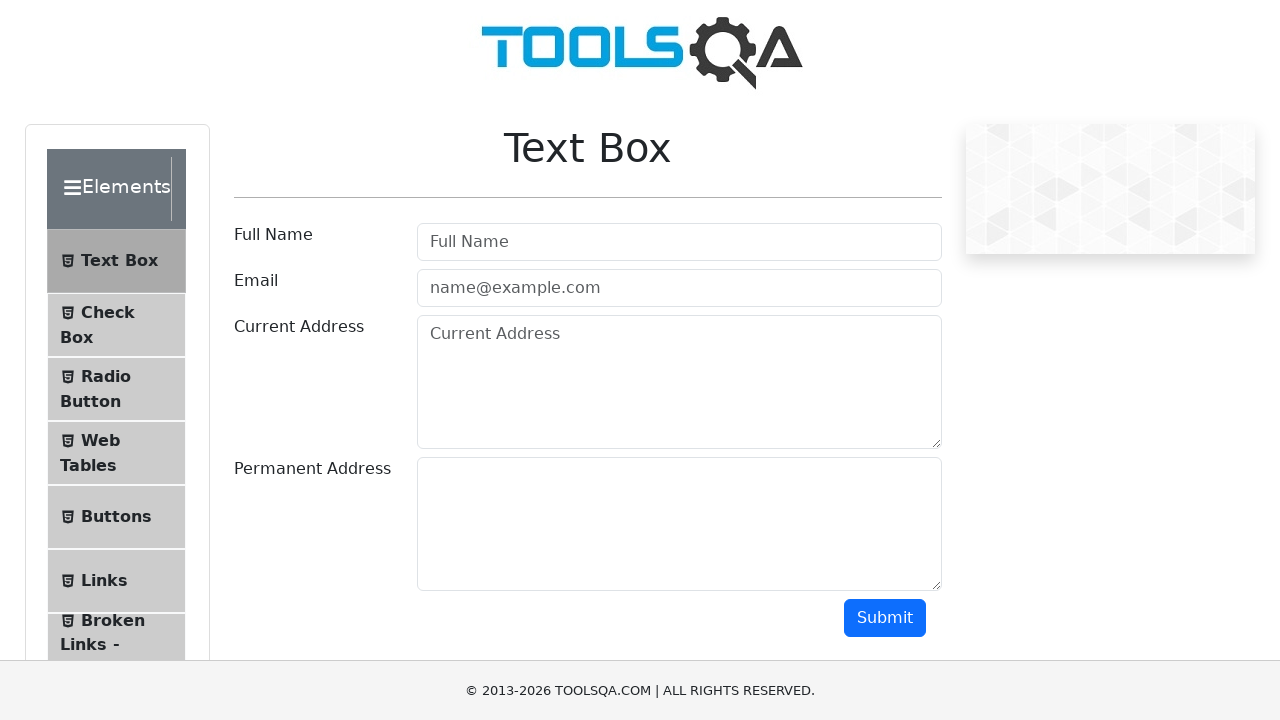

Filled full name field with 'Marko Polo' on //input[@placeholder='Full Name']
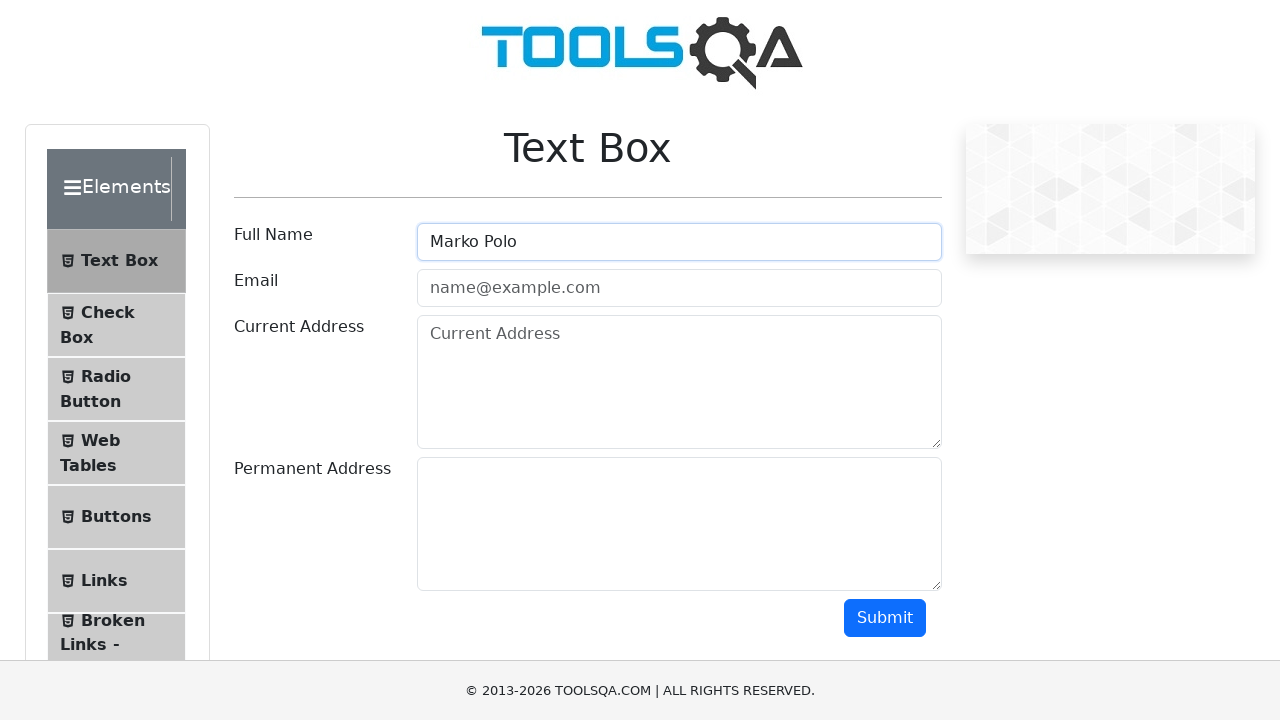

Filled email field with 'test@test.com' on //input[@placeholder='name@example.com']
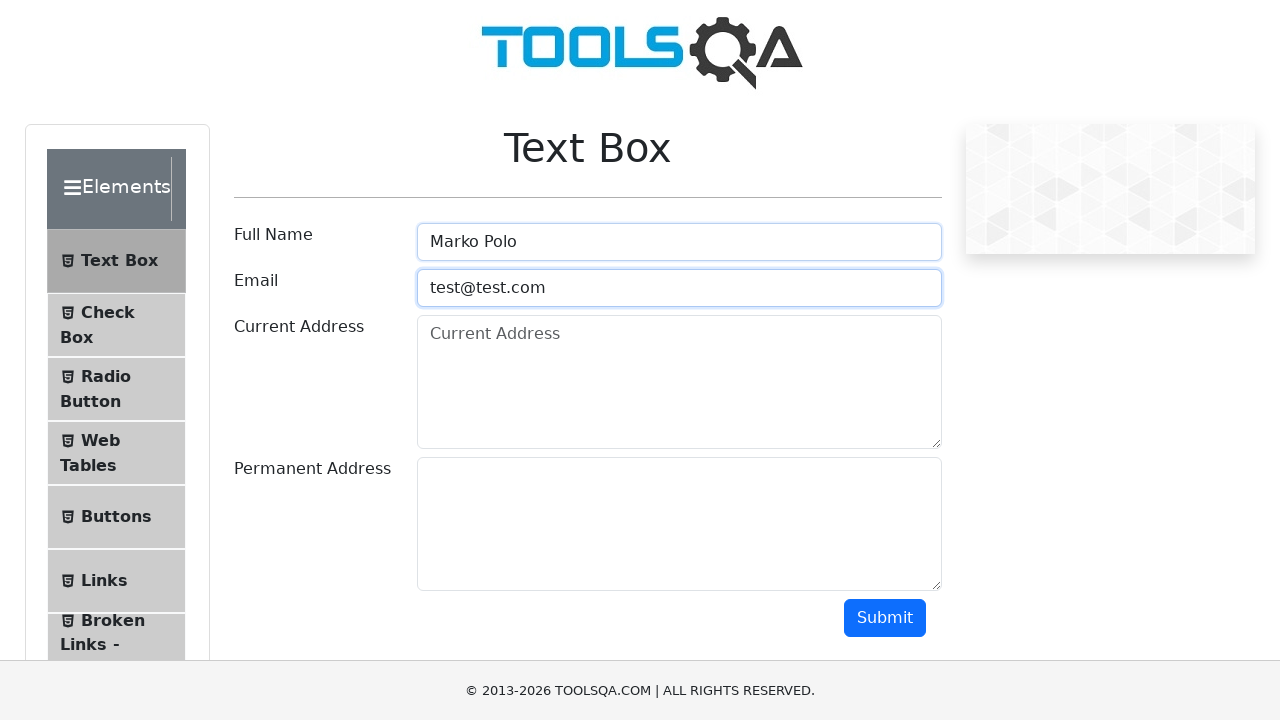

Filled current address field with 'street' on //textarea[@placeholder='Current Address']
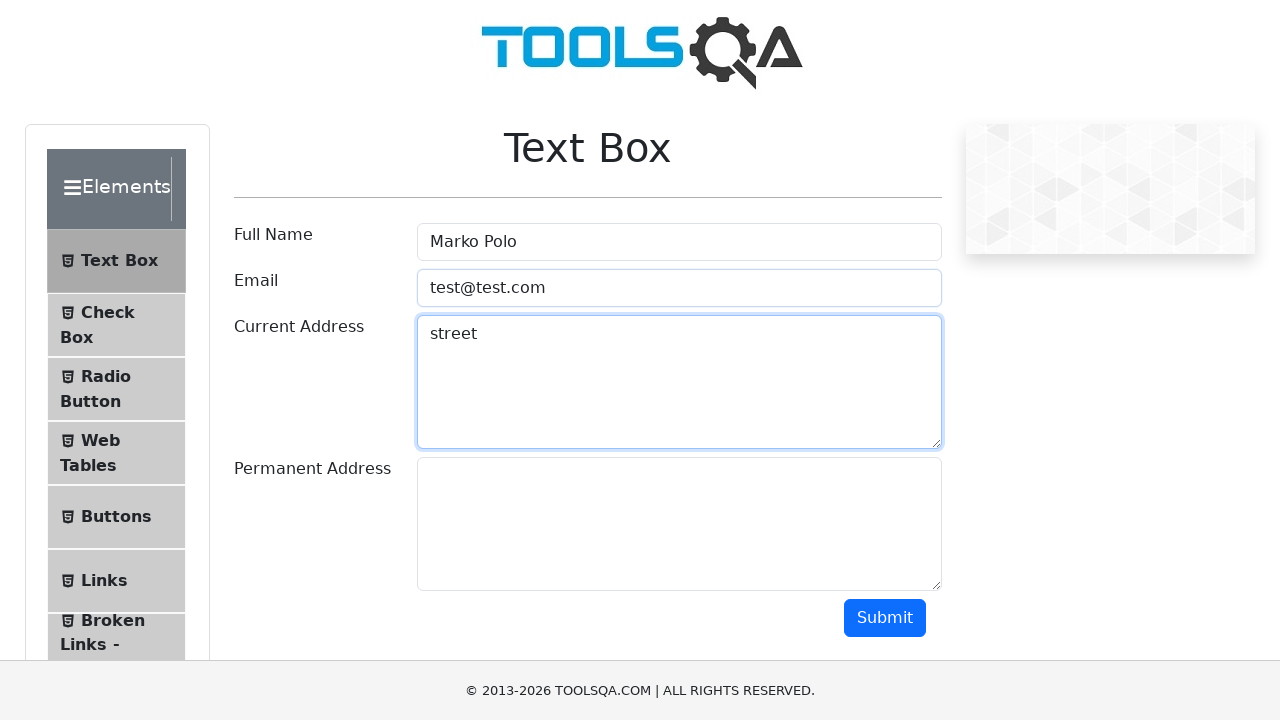

Filled permanent address field with 'ulica' on //textarea[@id='permanentAddress']
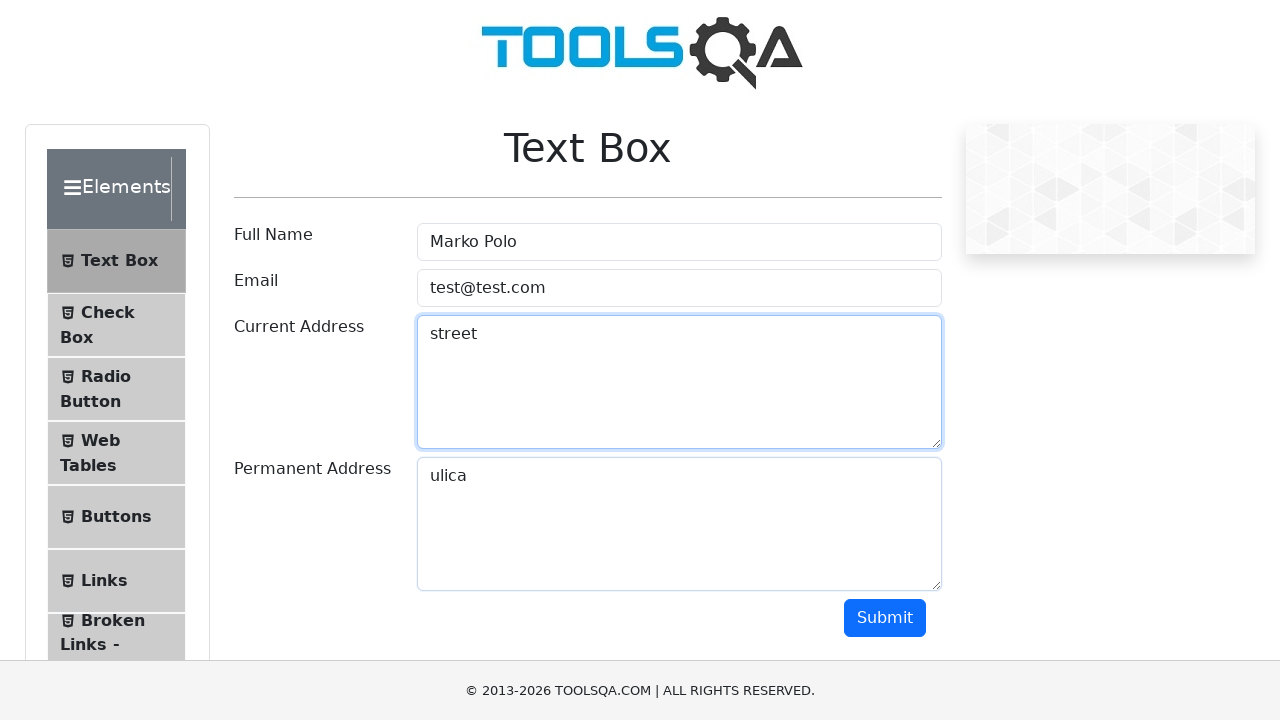

Clicked submit button to submit the form at (885, 618) on xpath=//button[@id='submit']
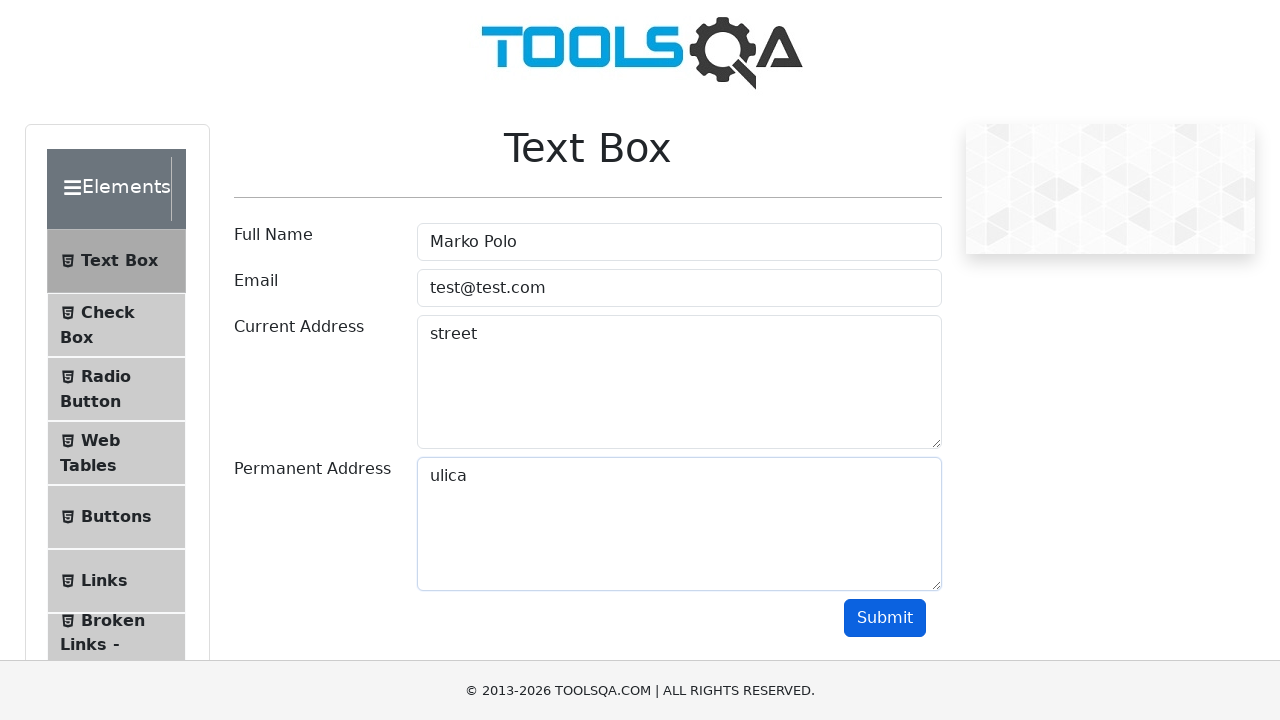

Form submission successful, result displayed
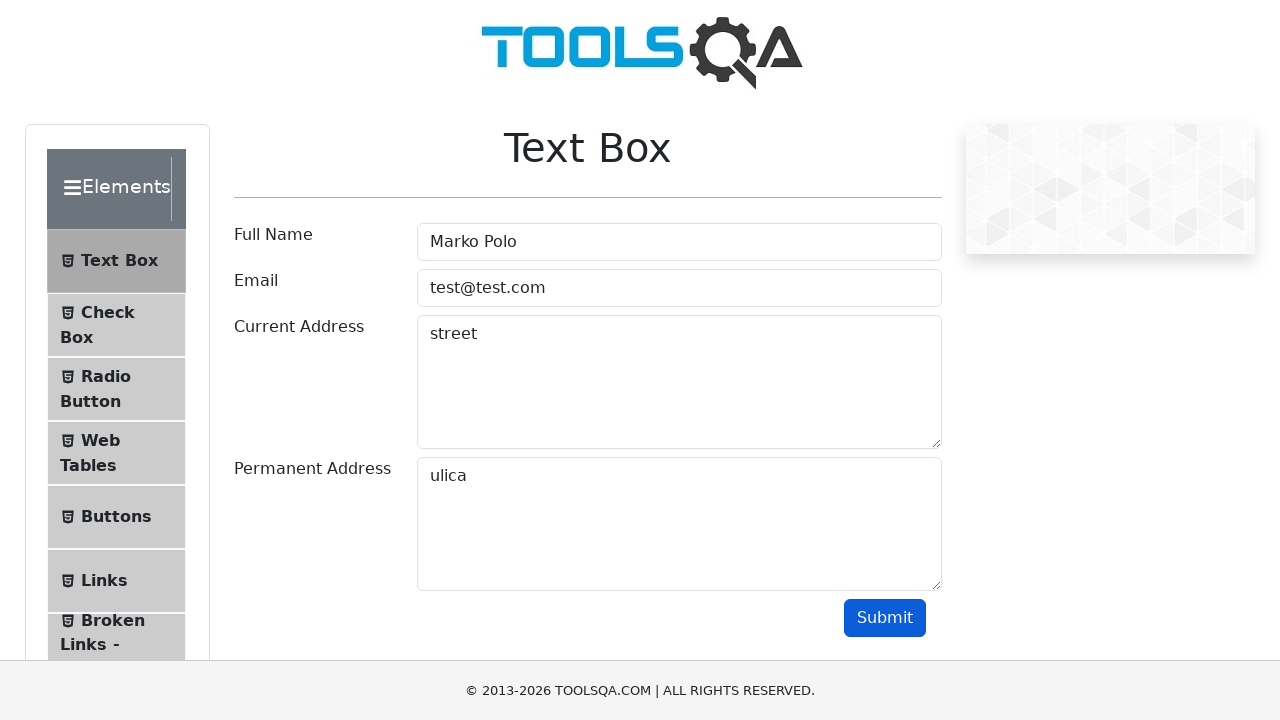

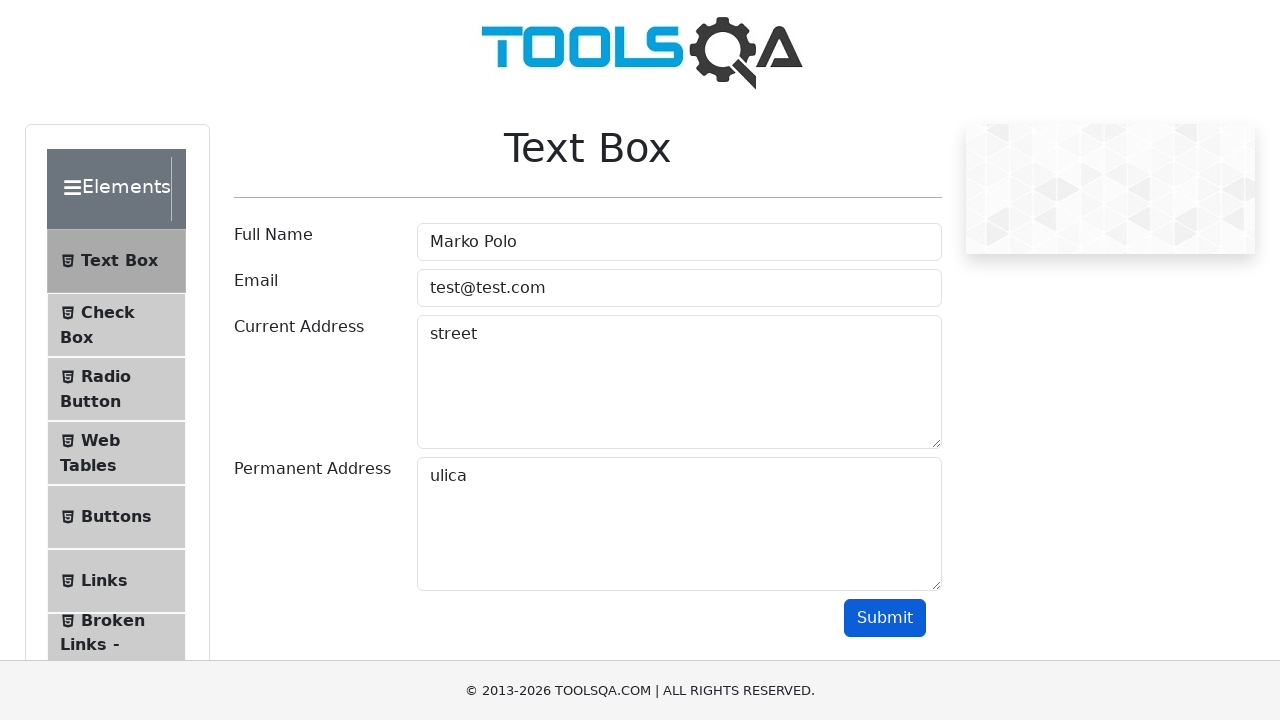